Tests dropdown passenger selection by clicking to increment adult count 4 times, closing the dropdown, and then selecting a senior citizen discount checkbox while verifying its selection state

Starting URL: https://rahulshettyacademy.com/dropdownsPractise/

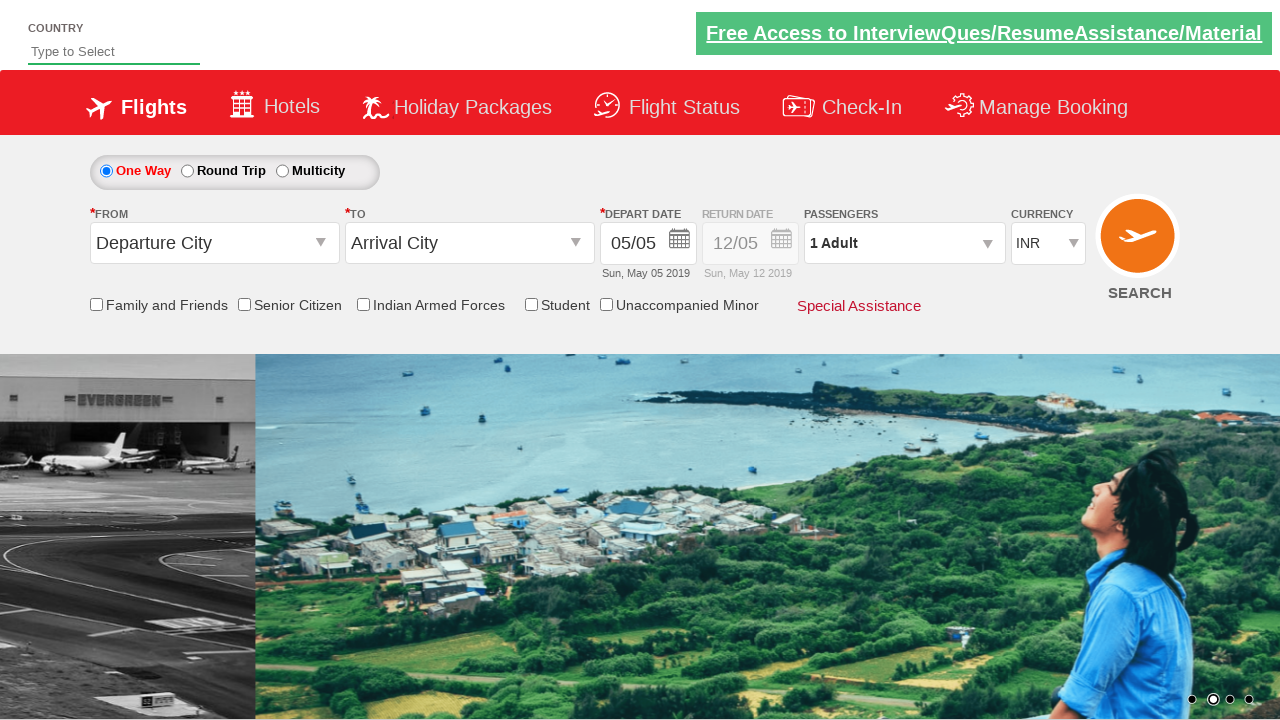

Clicked passenger info dropdown to open it at (904, 243) on .paxinfo
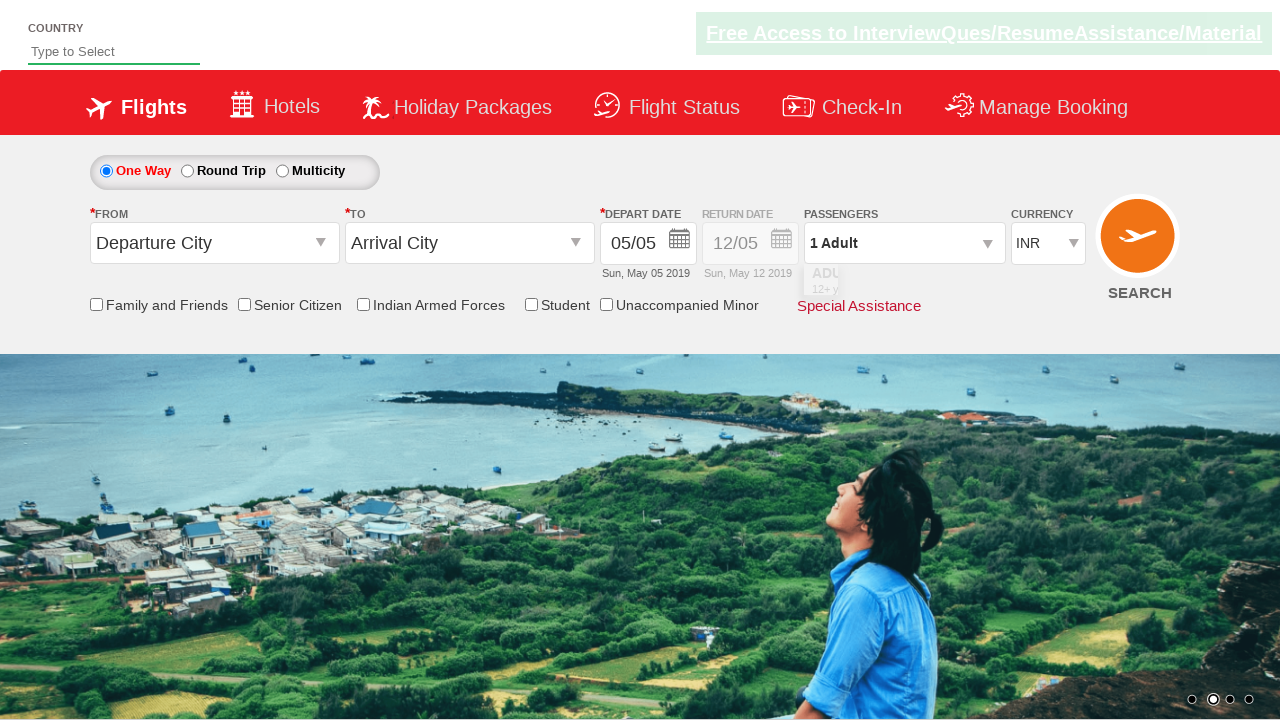

Clicked increment adult button (iteration 1 of 4) at (982, 288) on #hrefIncAdt
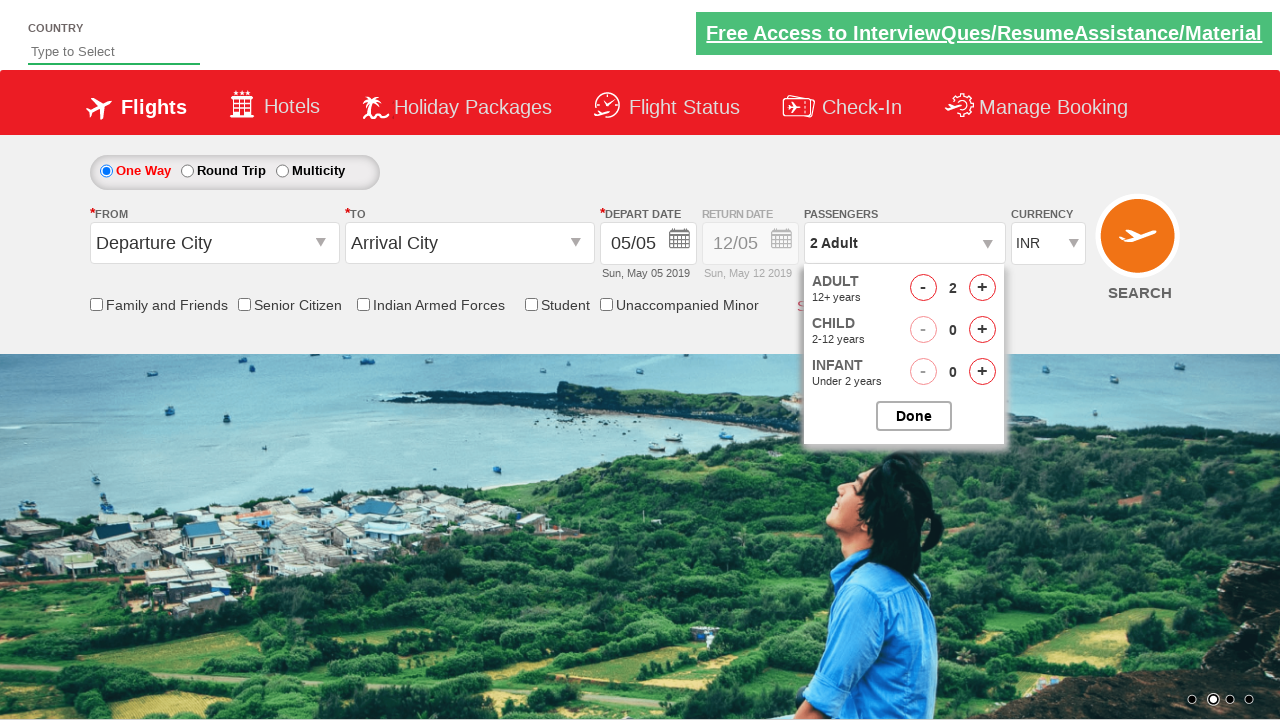

Clicked increment adult button (iteration 2 of 4) at (982, 288) on #hrefIncAdt
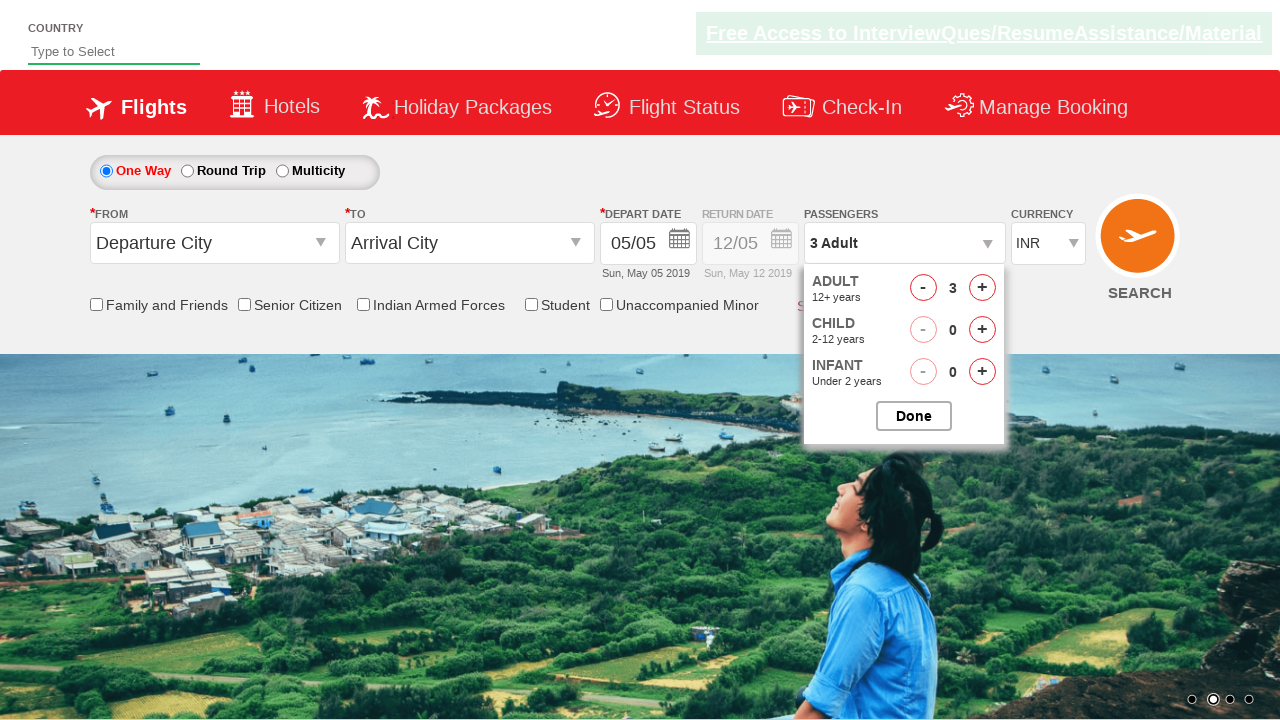

Clicked increment adult button (iteration 3 of 4) at (982, 288) on #hrefIncAdt
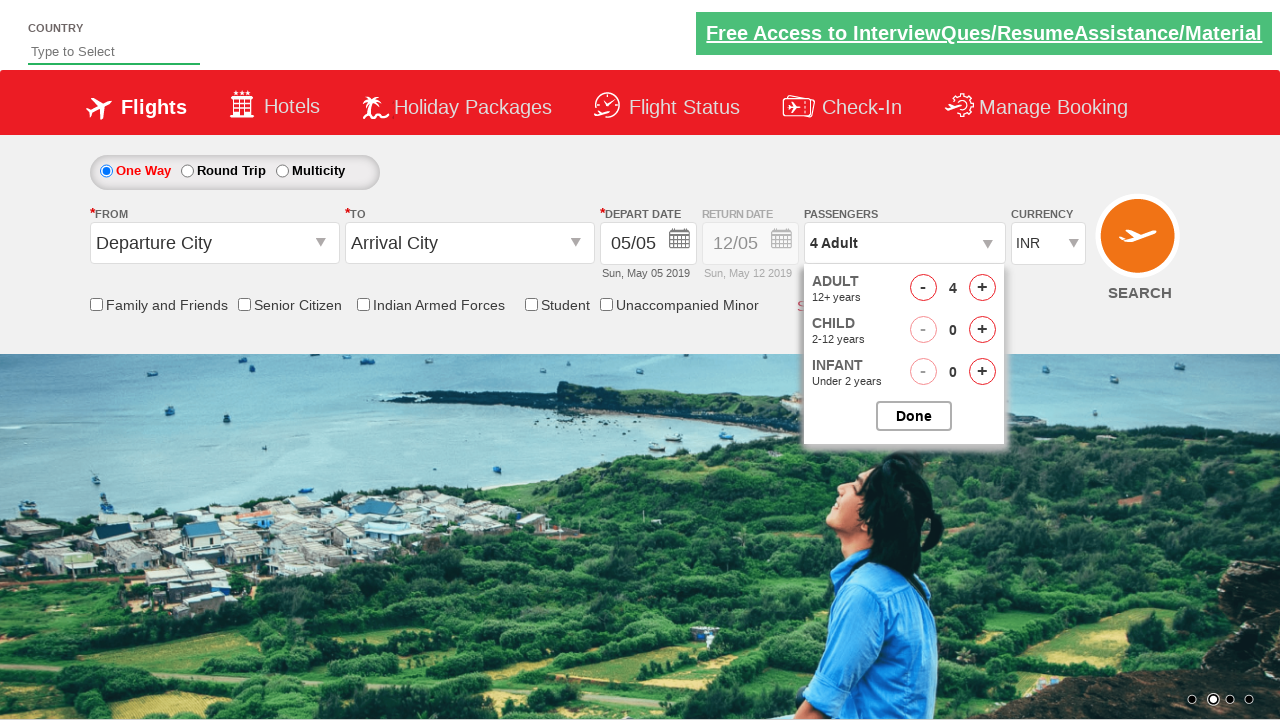

Clicked increment adult button (iteration 4 of 4) at (982, 288) on #hrefIncAdt
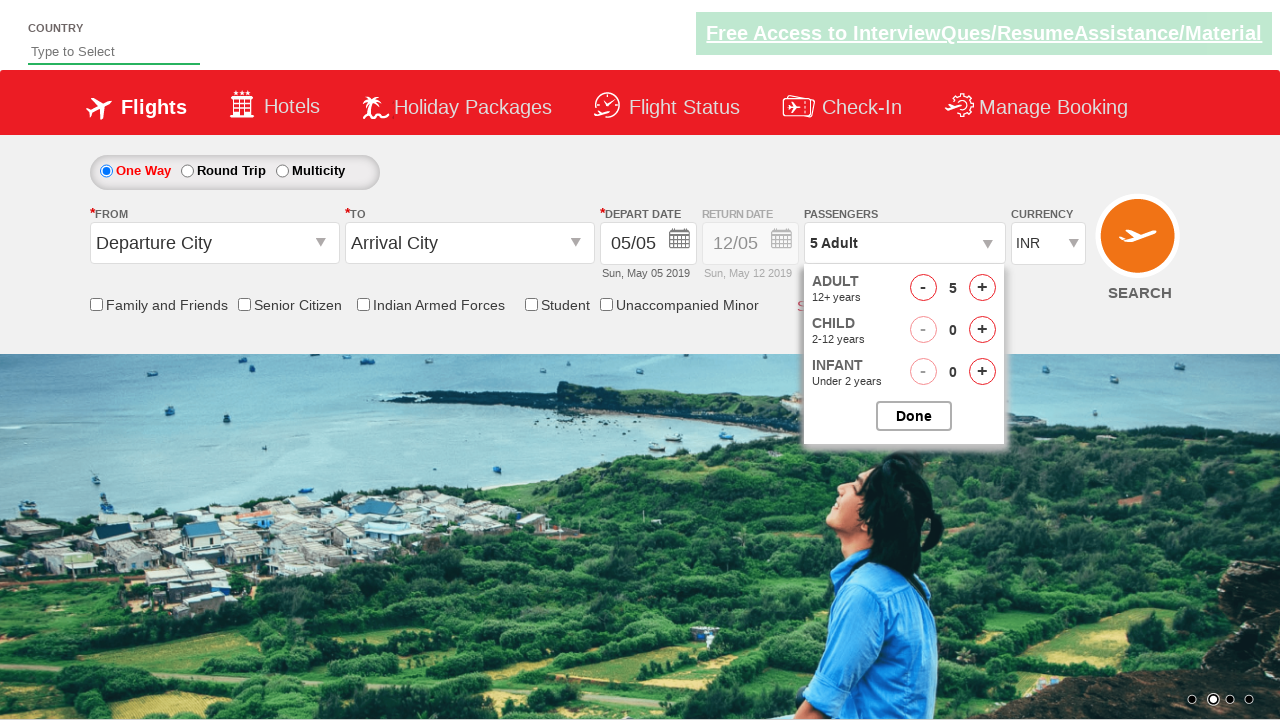

Clicked button to close passenger options dropdown at (914, 416) on #btnclosepaxoption
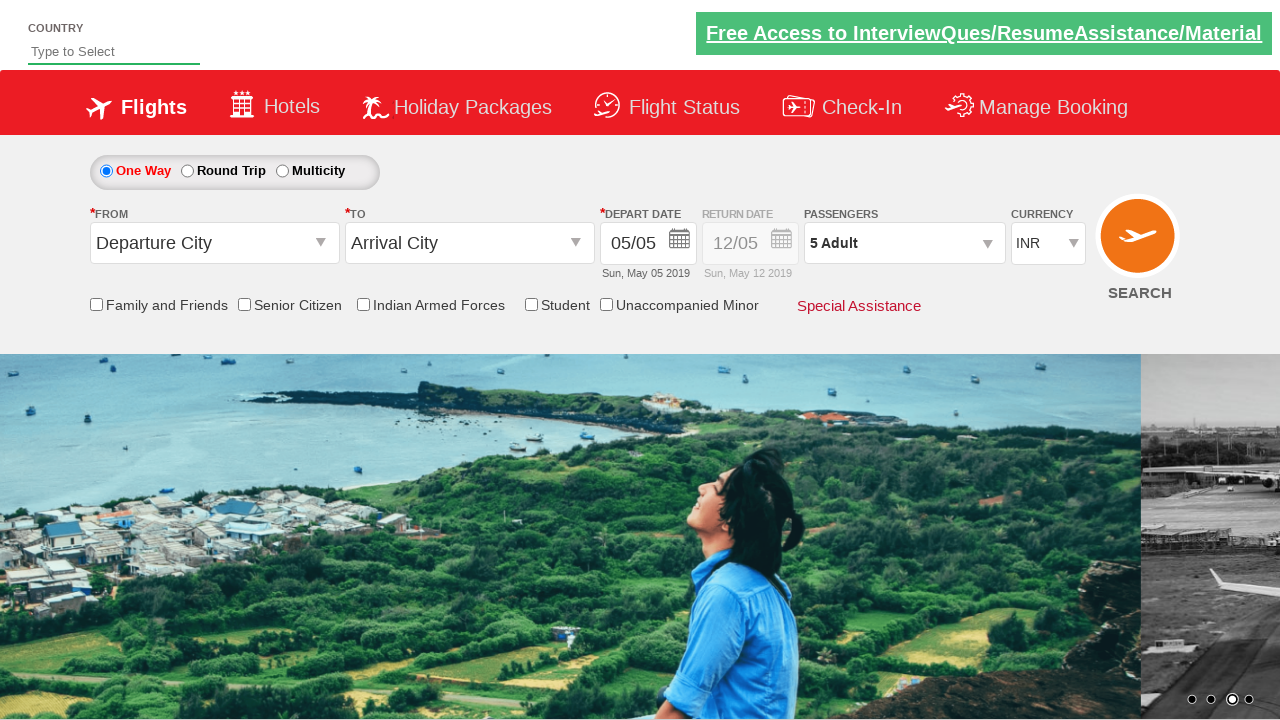

Clicked Senior Citizen Discount checkbox at (244, 304) on input[id*='SeniorCitizenDiscount']
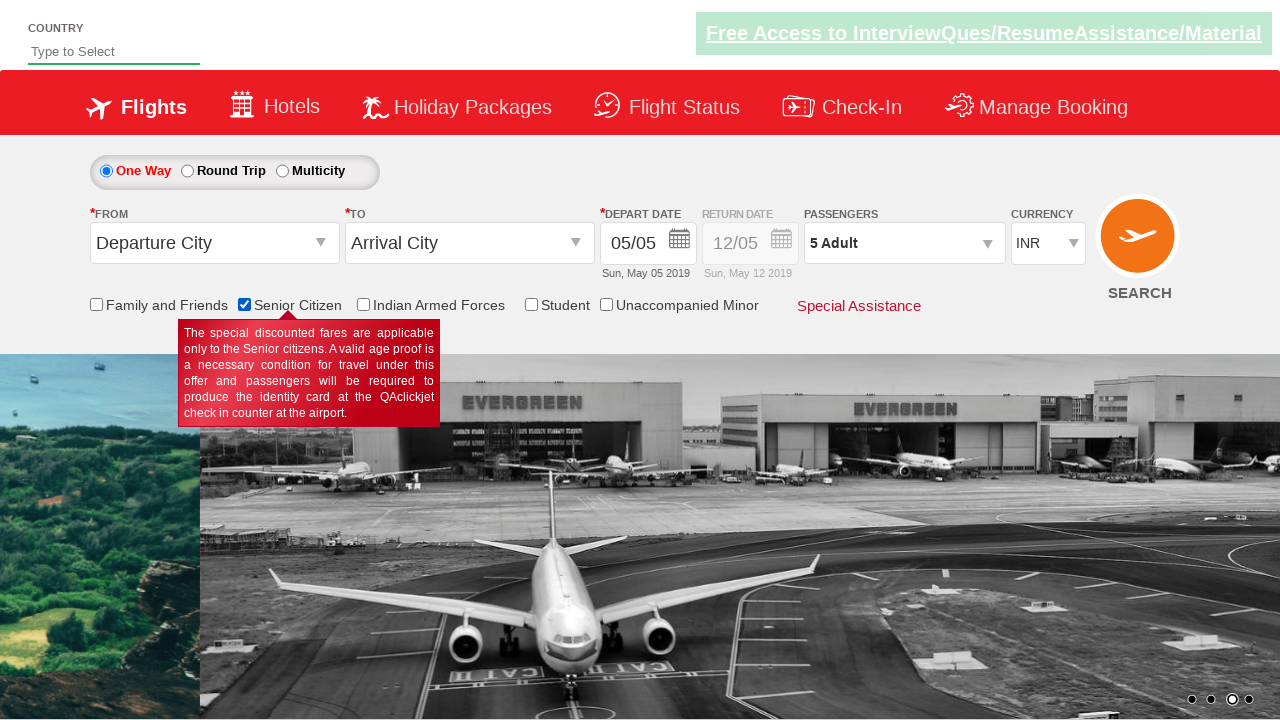

Verified Senior Citizen Discount checkbox is selected
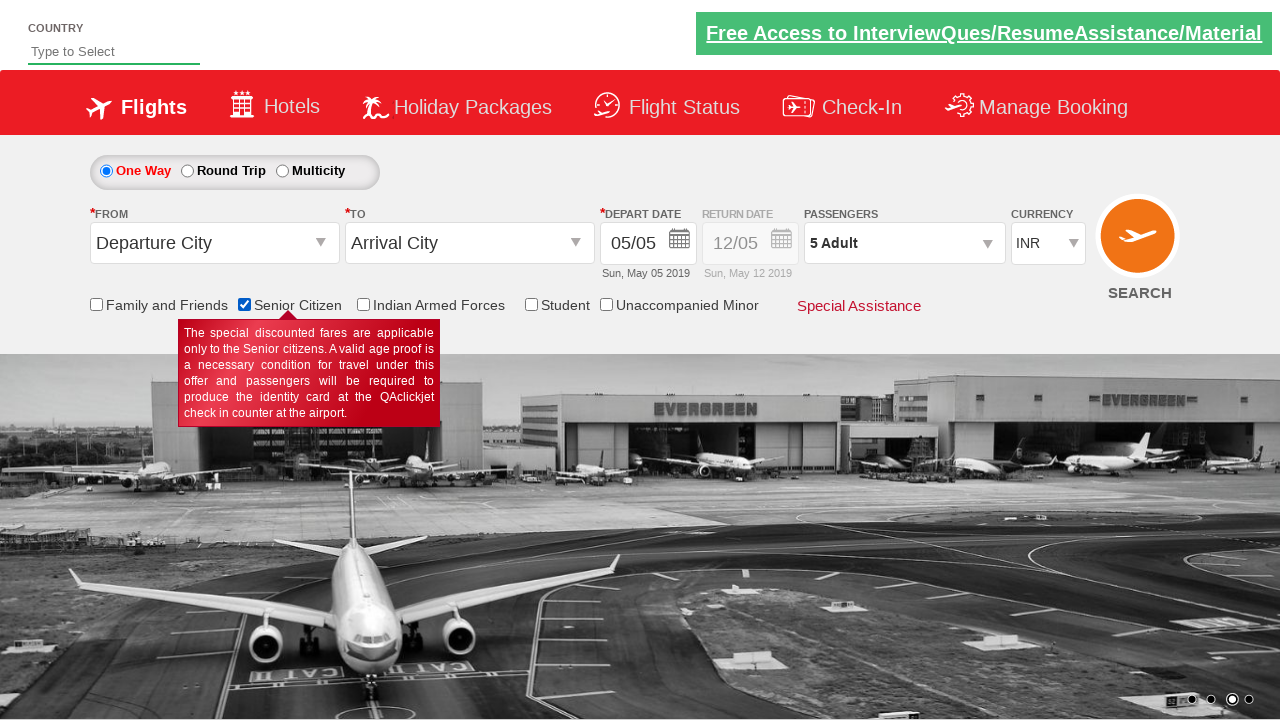

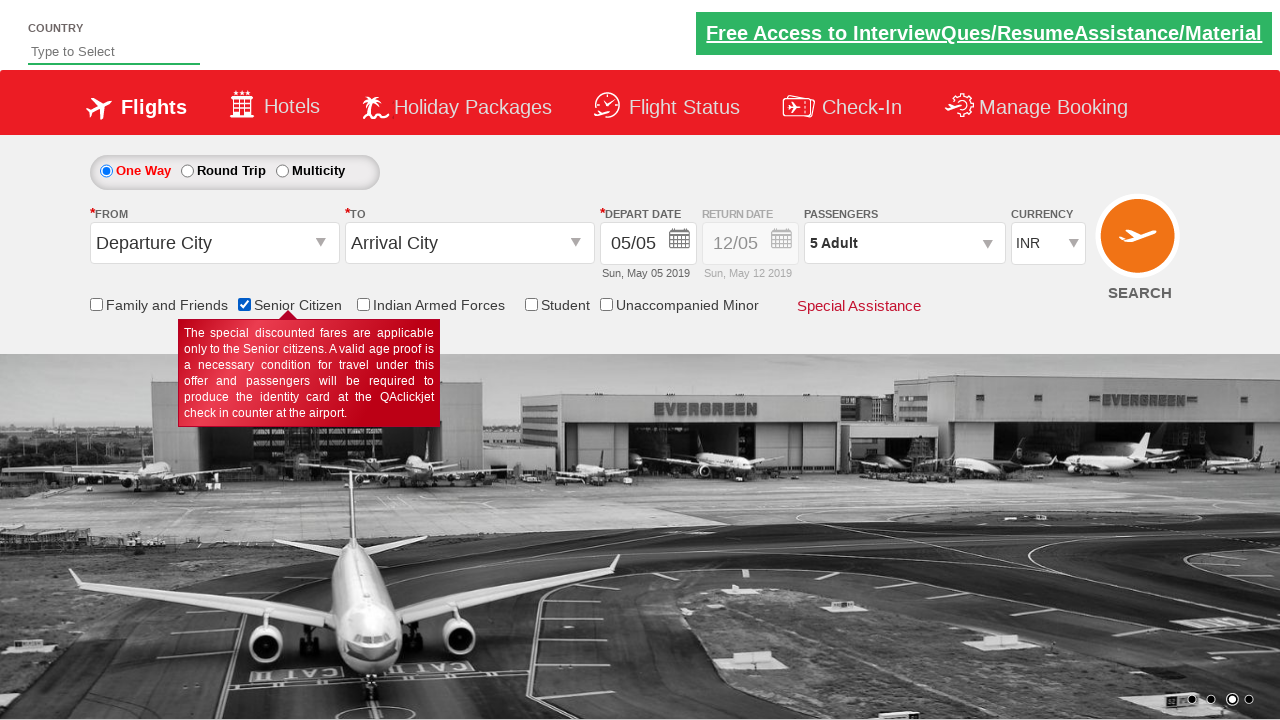